Tests that the clear completed button displays correct text

Starting URL: https://demo.playwright.dev/todomvc

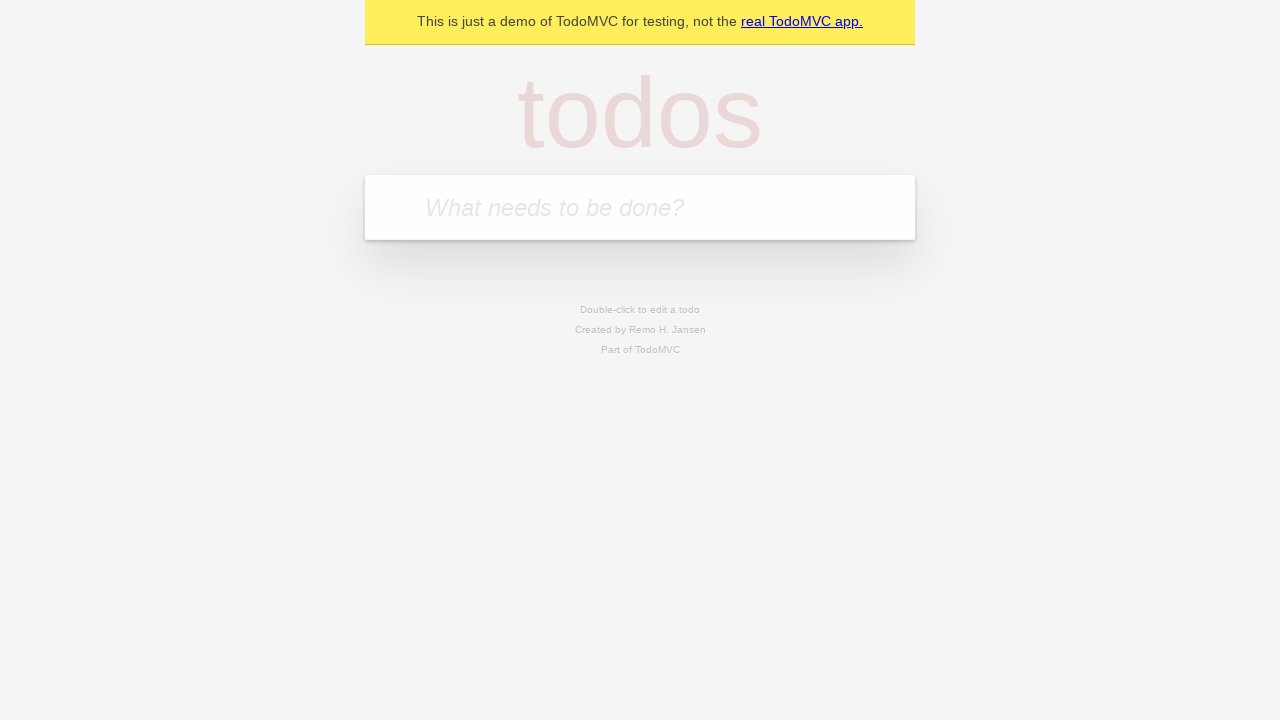

Filled new todo input with 'buy some cheese' on .new-todo
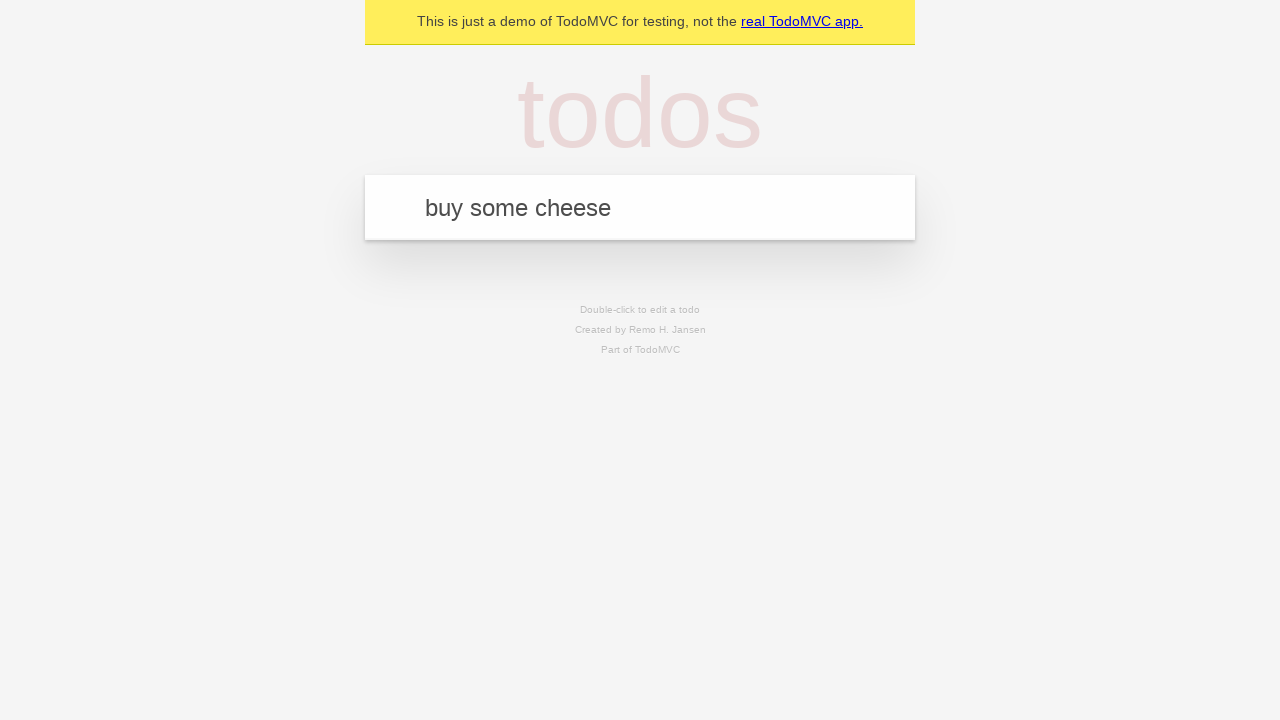

Pressed Enter to create first todo on .new-todo
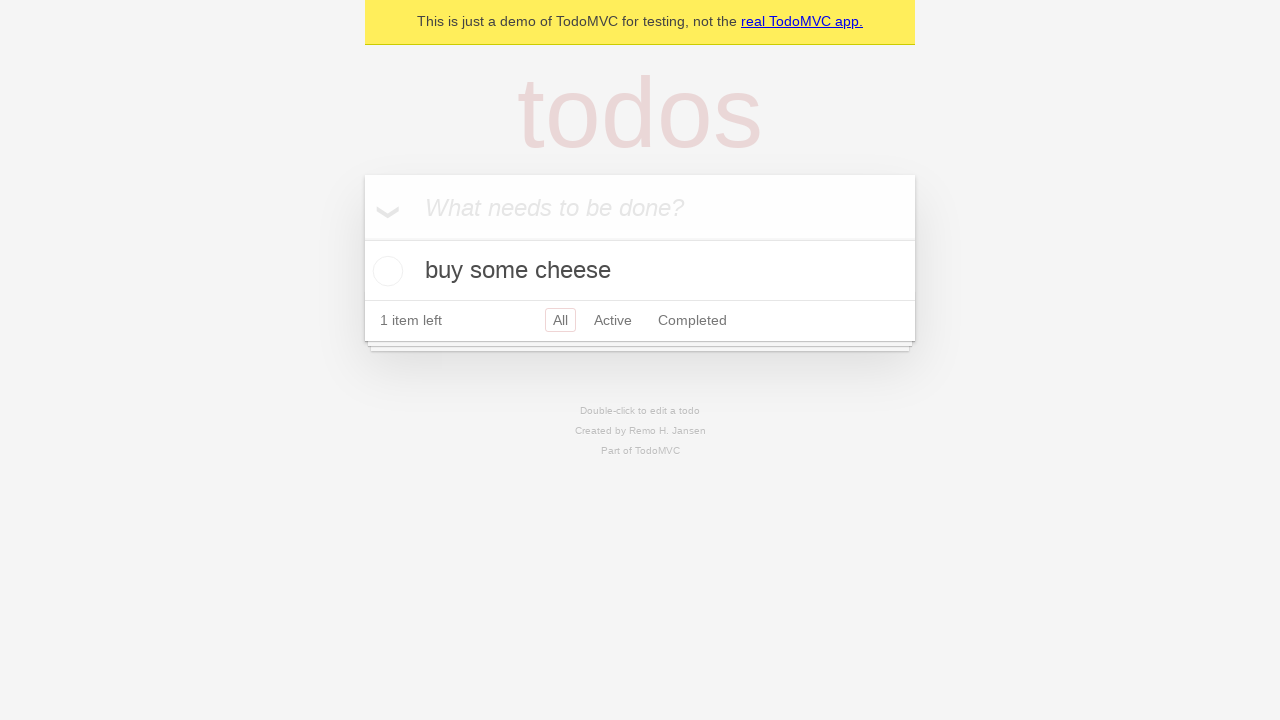

Filled new todo input with 'feed the cat' on .new-todo
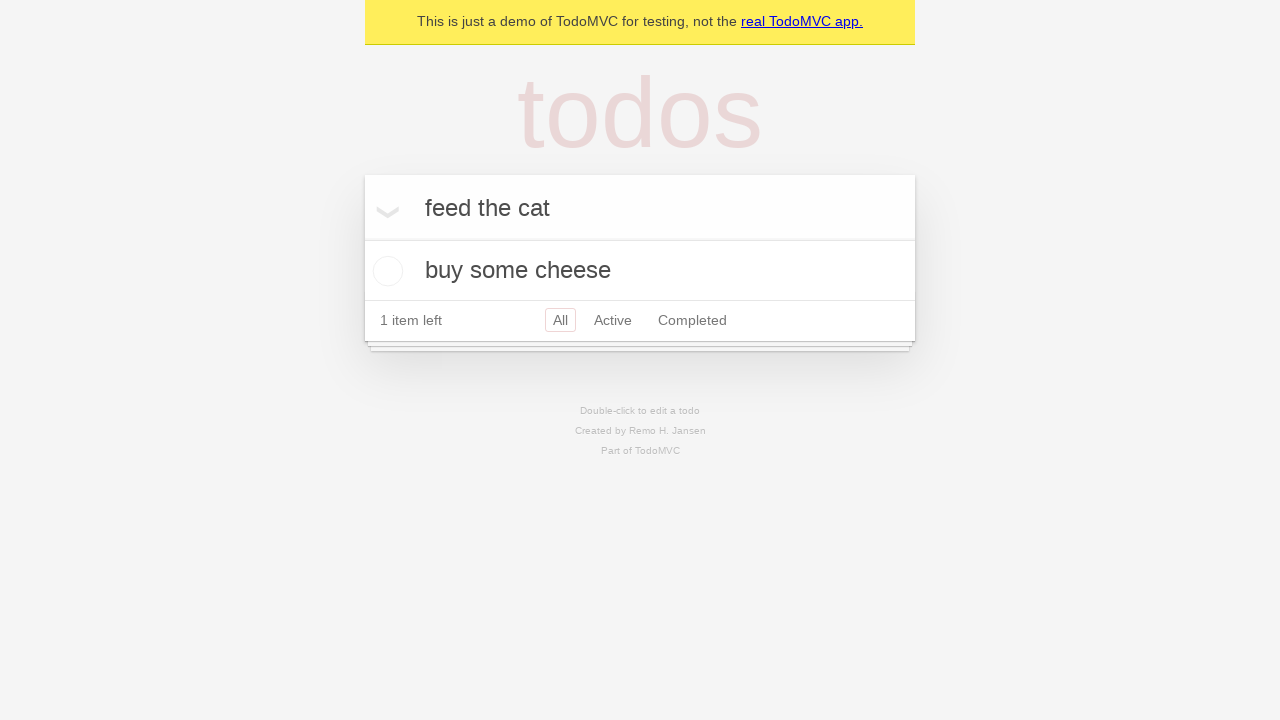

Pressed Enter to create second todo on .new-todo
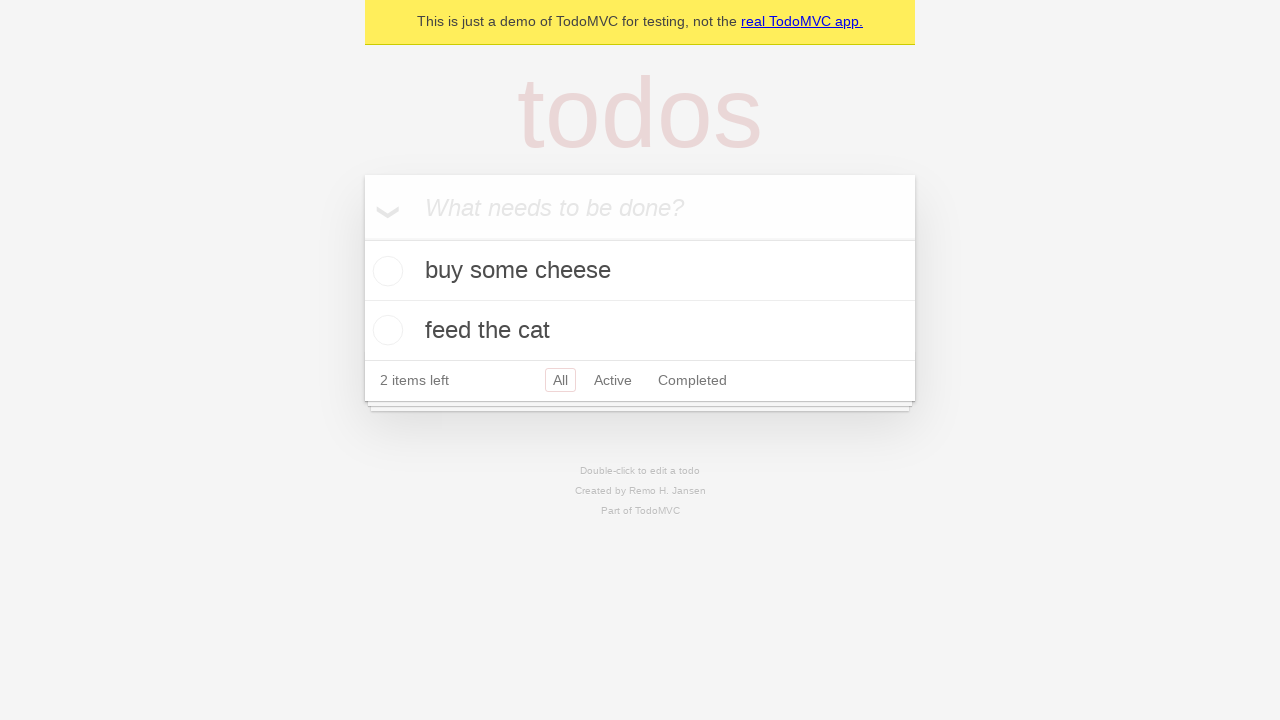

Filled new todo input with 'book a doctors appointment' on .new-todo
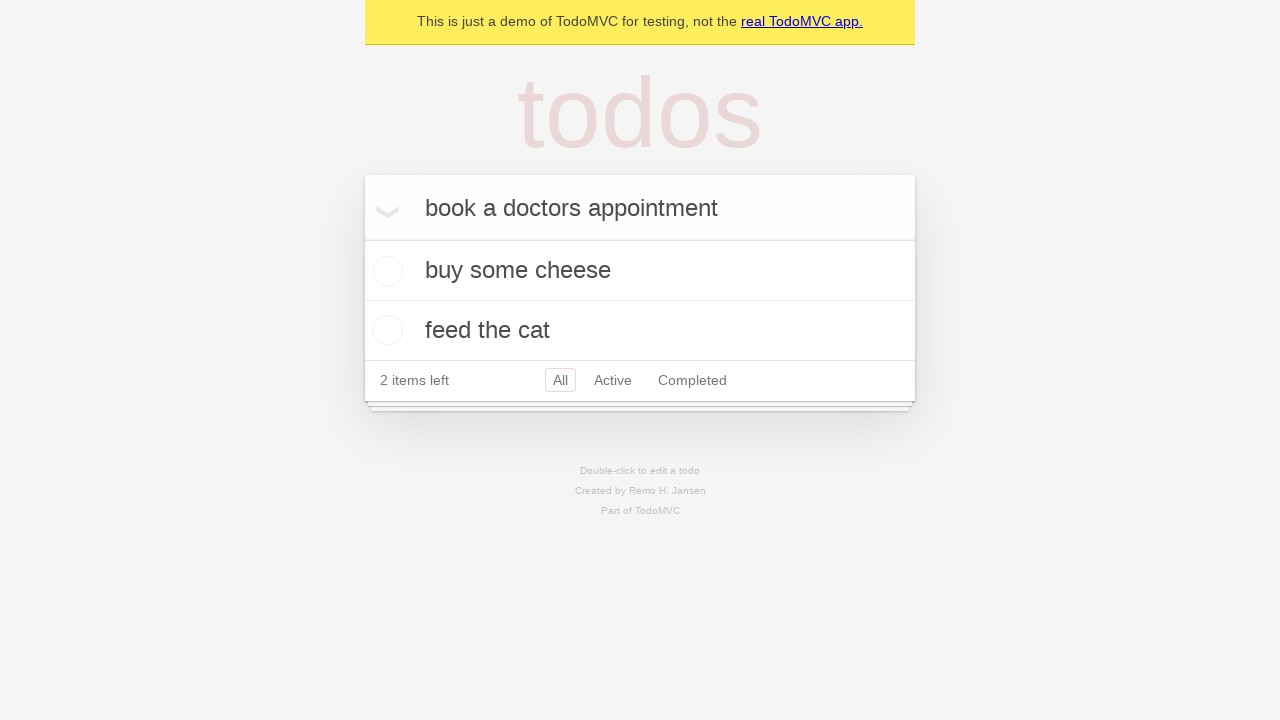

Pressed Enter to create third todo on .new-todo
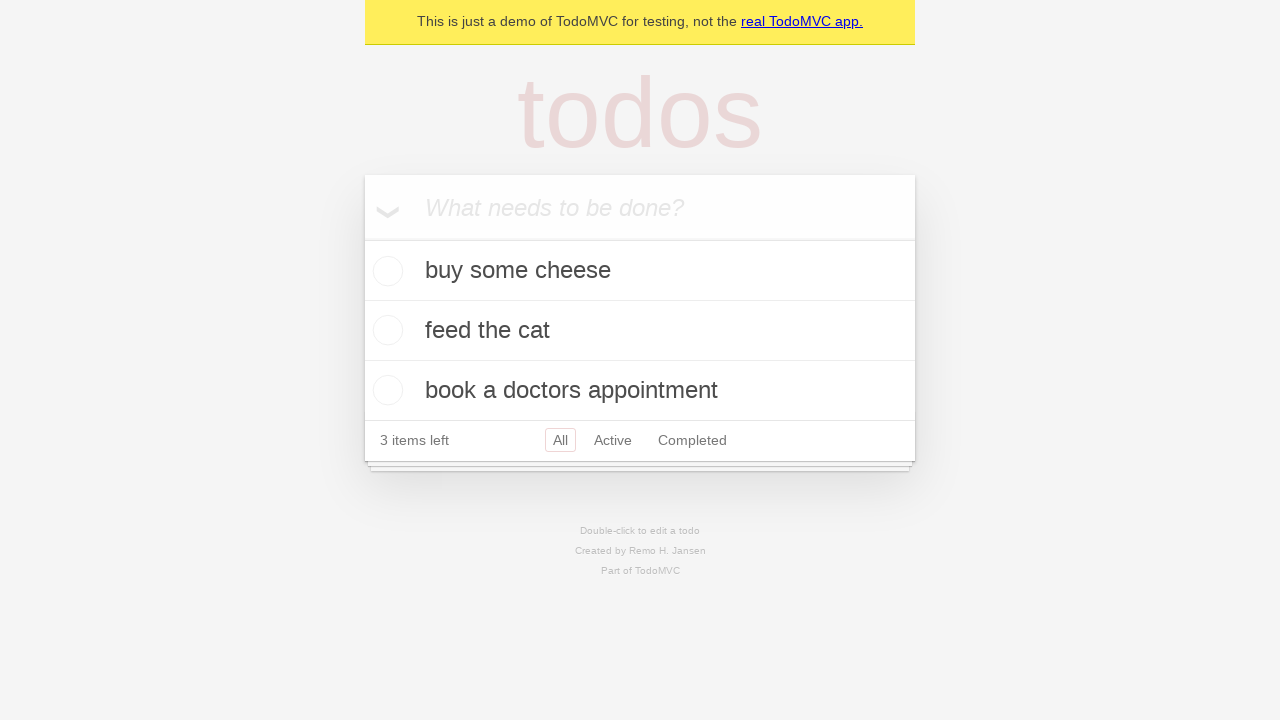

Waited for all three todos to be visible
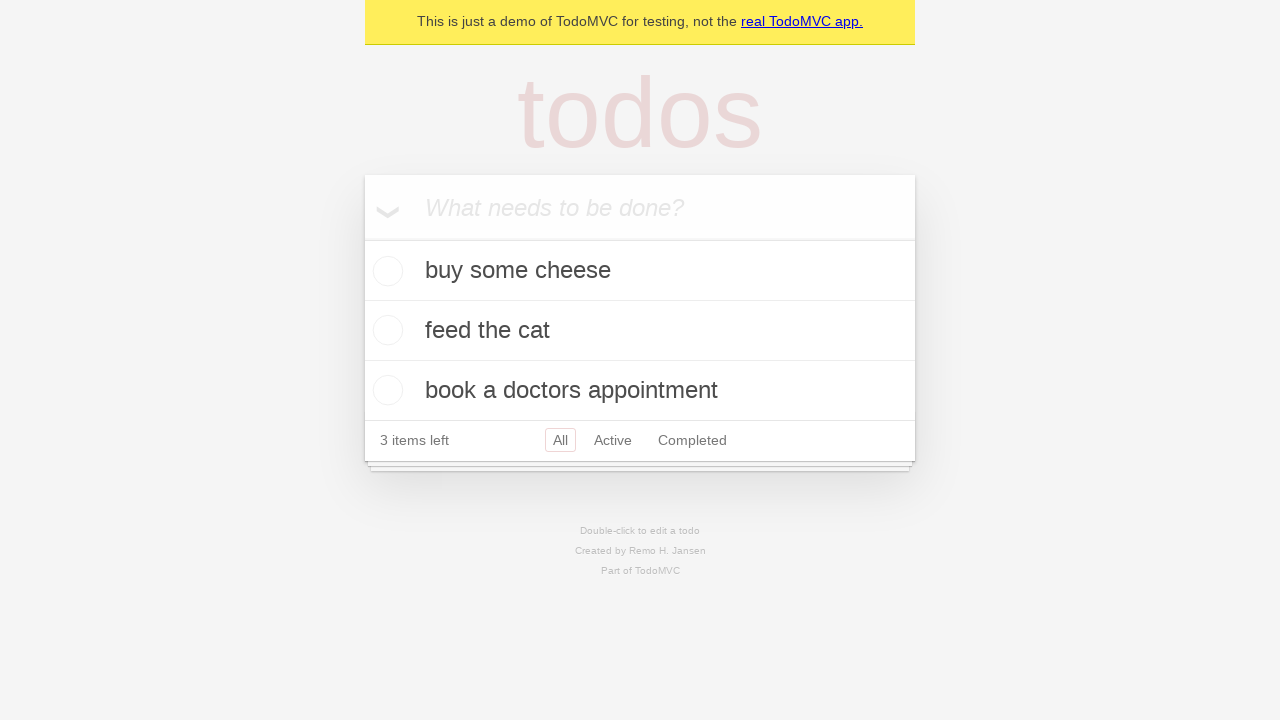

Checked the first todo item as completed at (385, 271) on .todo-list li .toggle >> nth=0
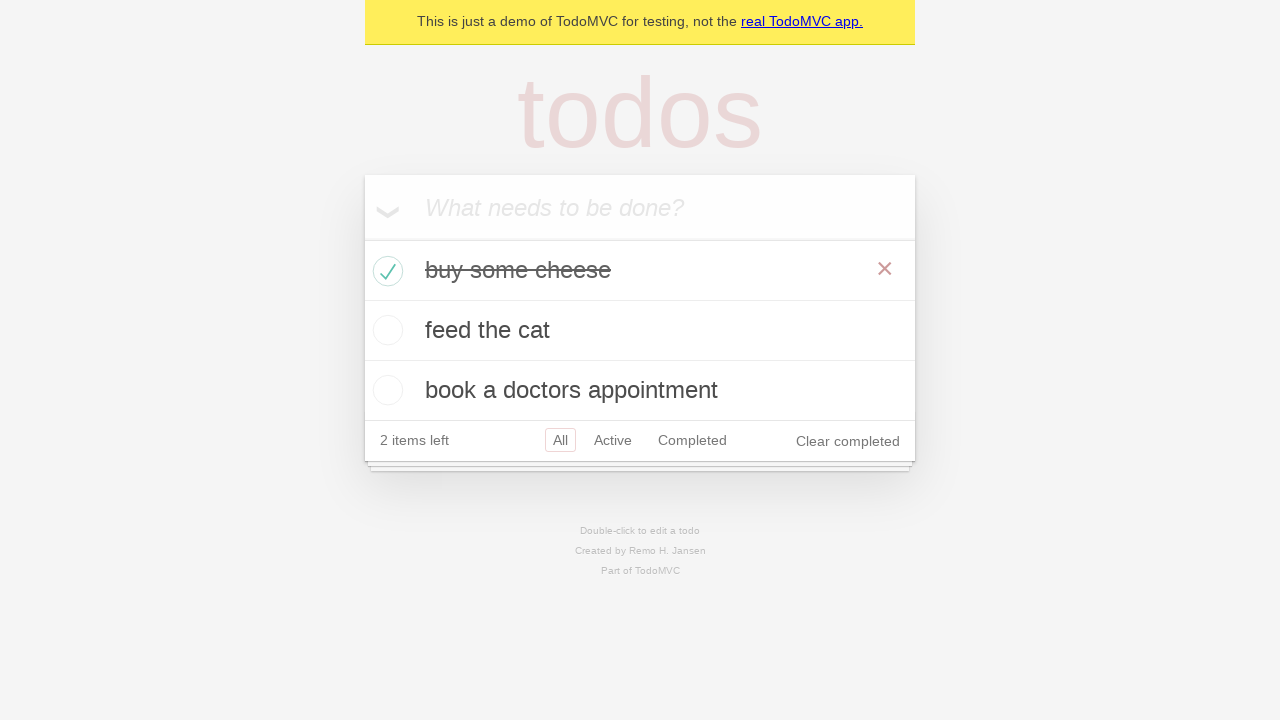

Clear completed button is now visible
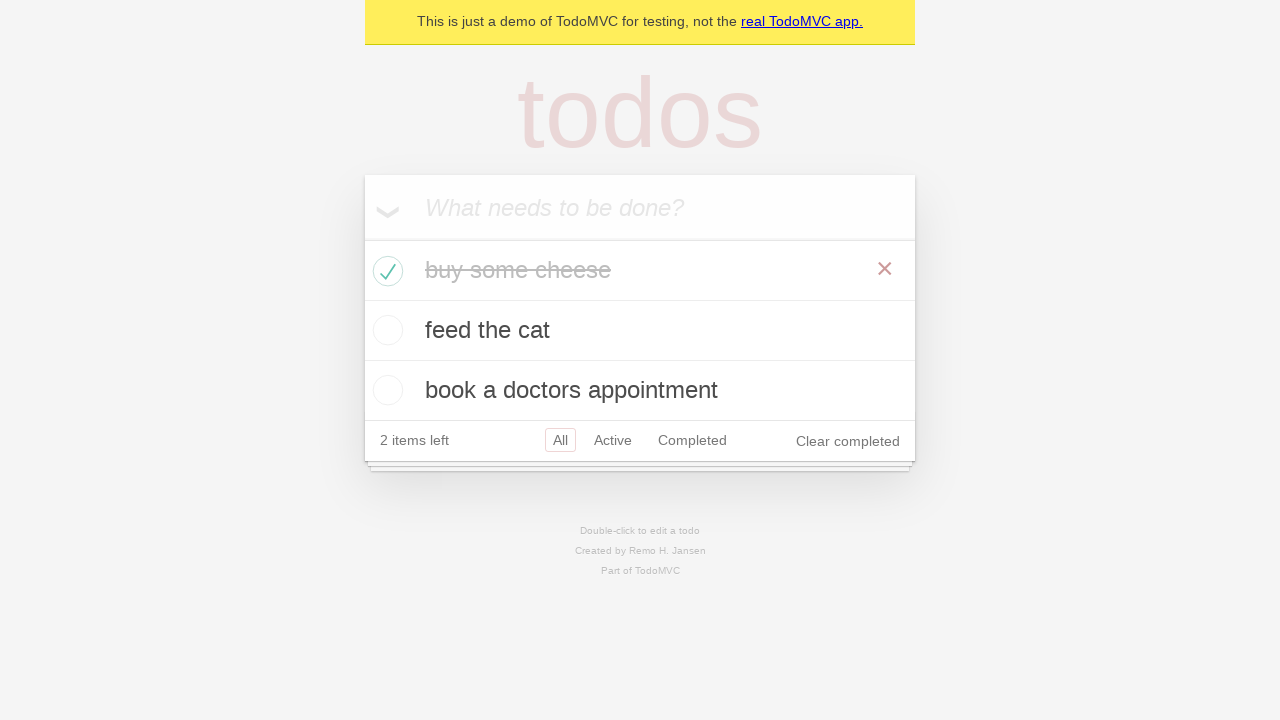

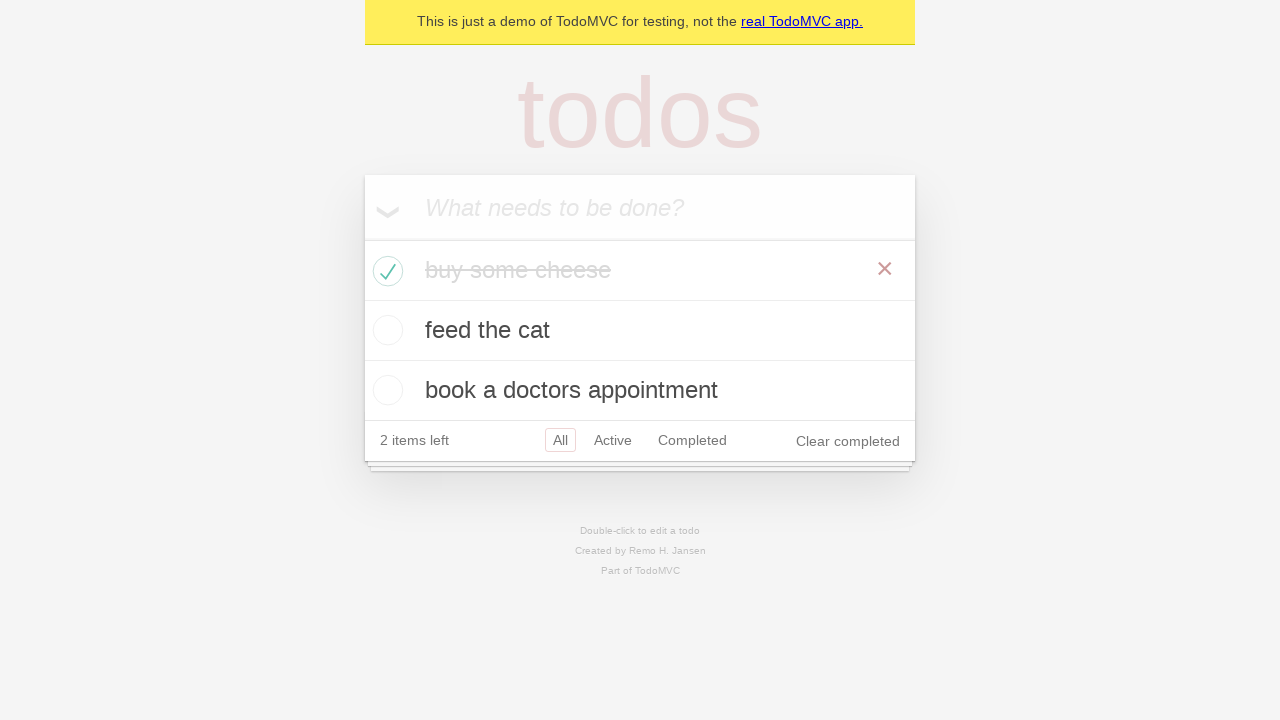